Tests carousel banner navigation by clicking the left arrow control and verifying the slide changes

Starting URL: https://adoring-pasteur-3ae17d.netlify.app/index.html

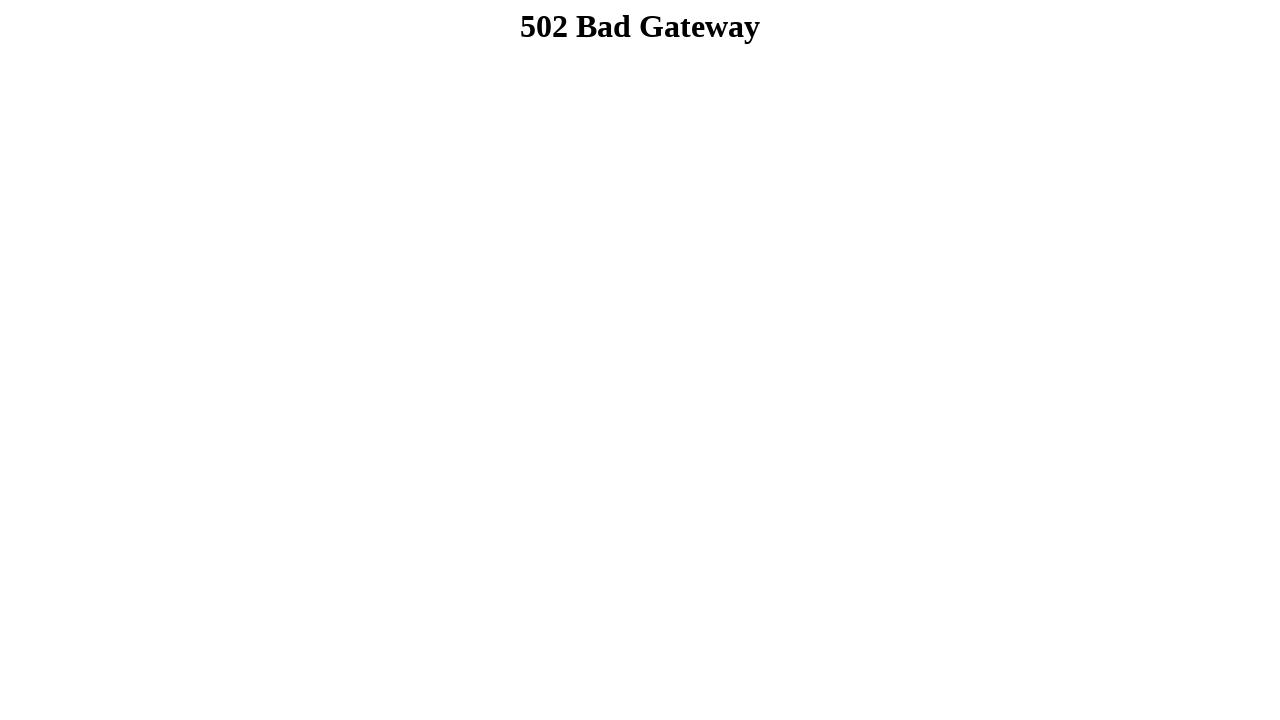

Navigated to carousel banner page
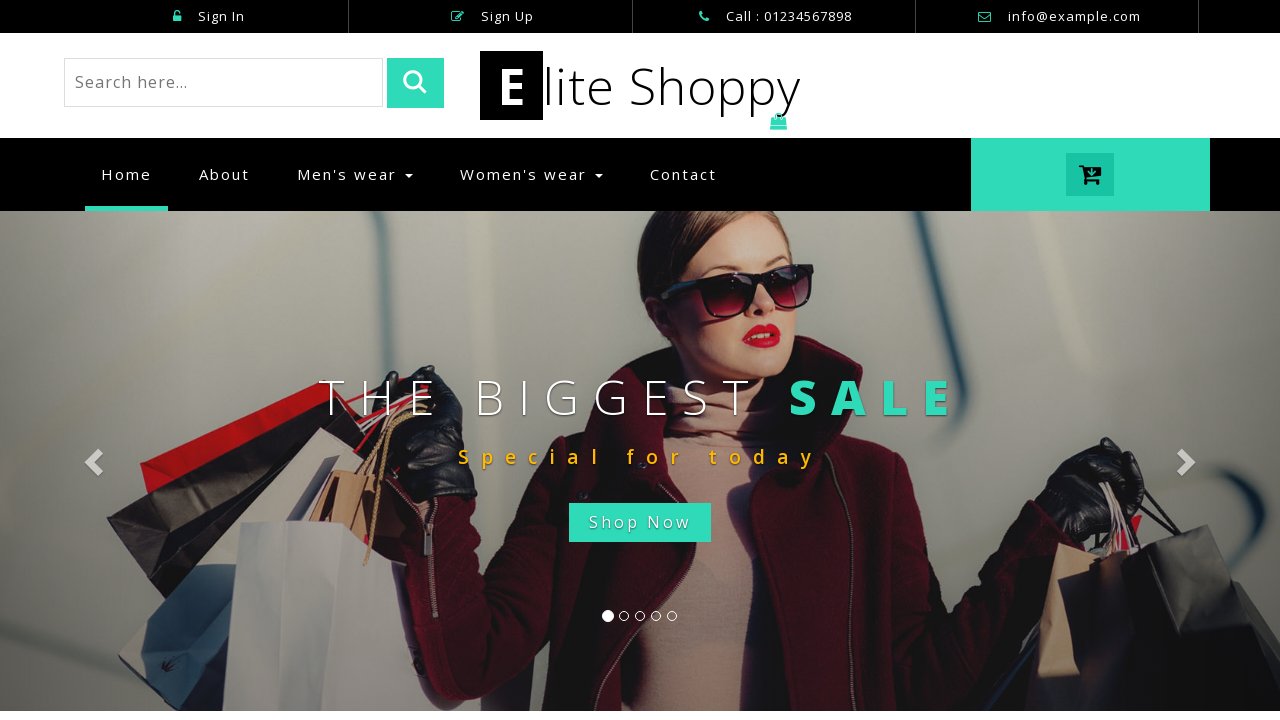

Retrieved initial slide caption: The Biggest Sale
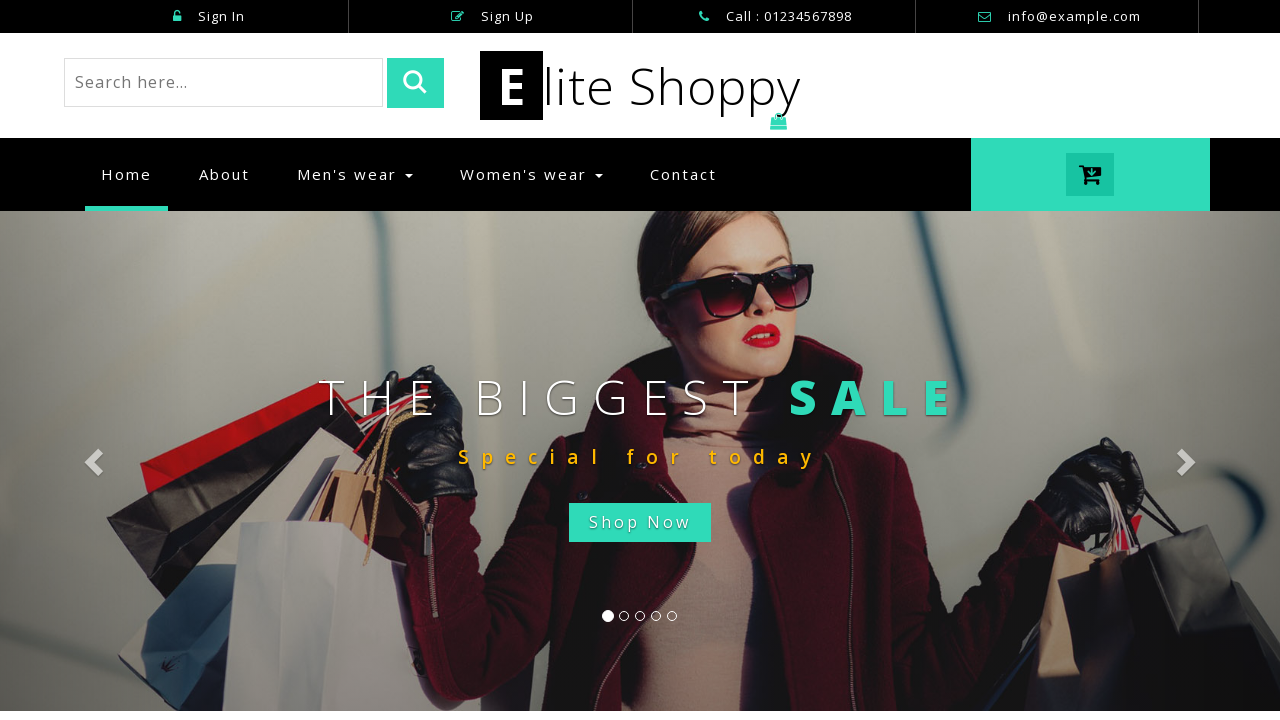

Clicked left arrow control on carousel banner at (96, 461) on a.left.carousel-control
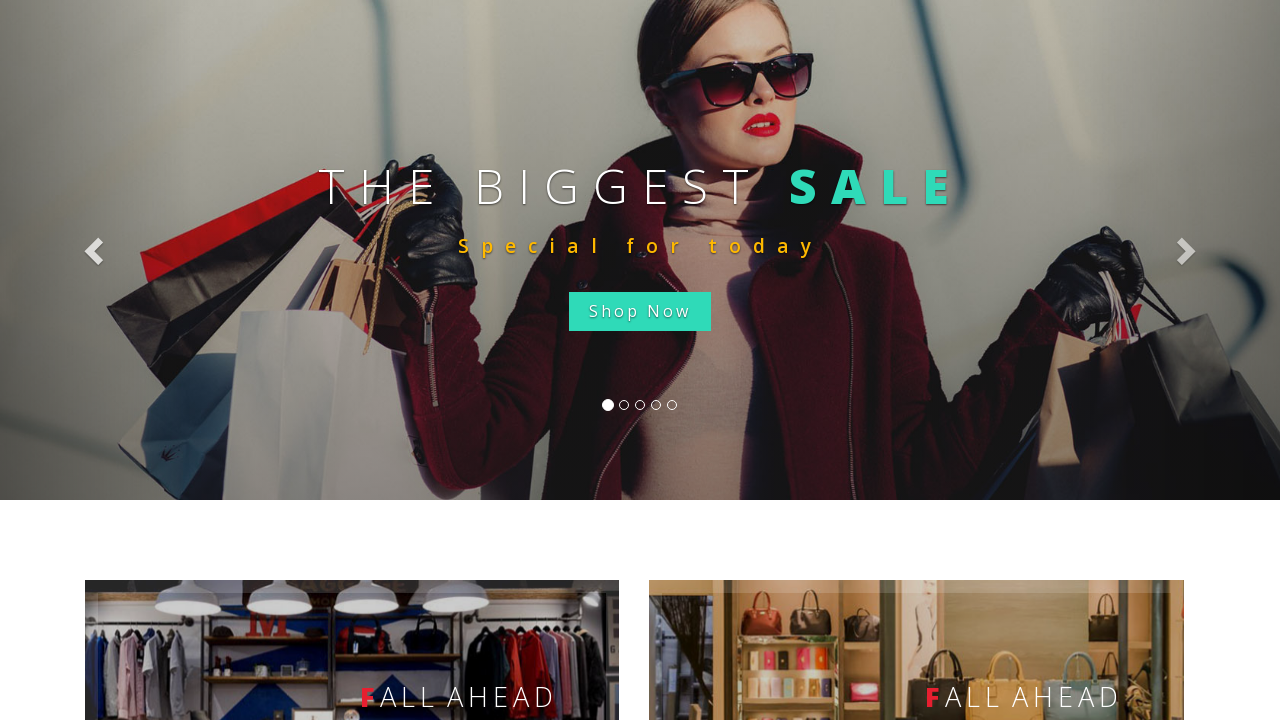

Waited 1000ms for slide transition to complete
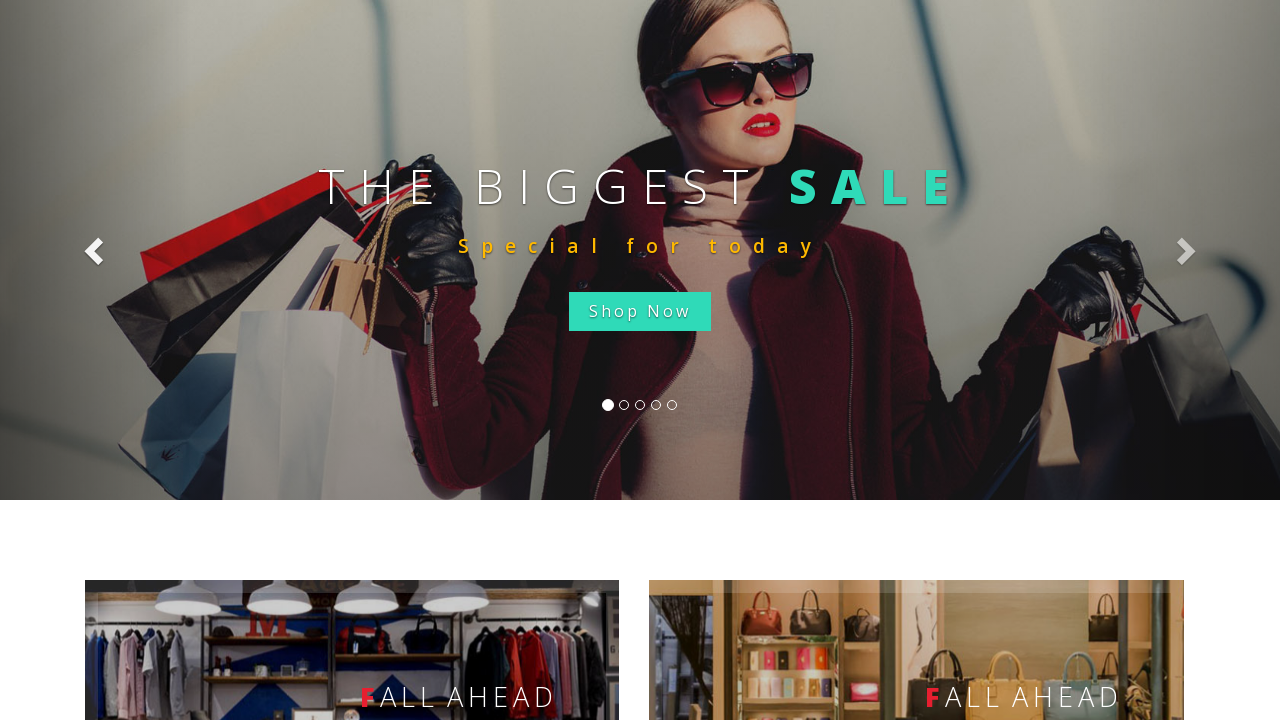

Retrieved new slide caption and verified slide changed: Special for today
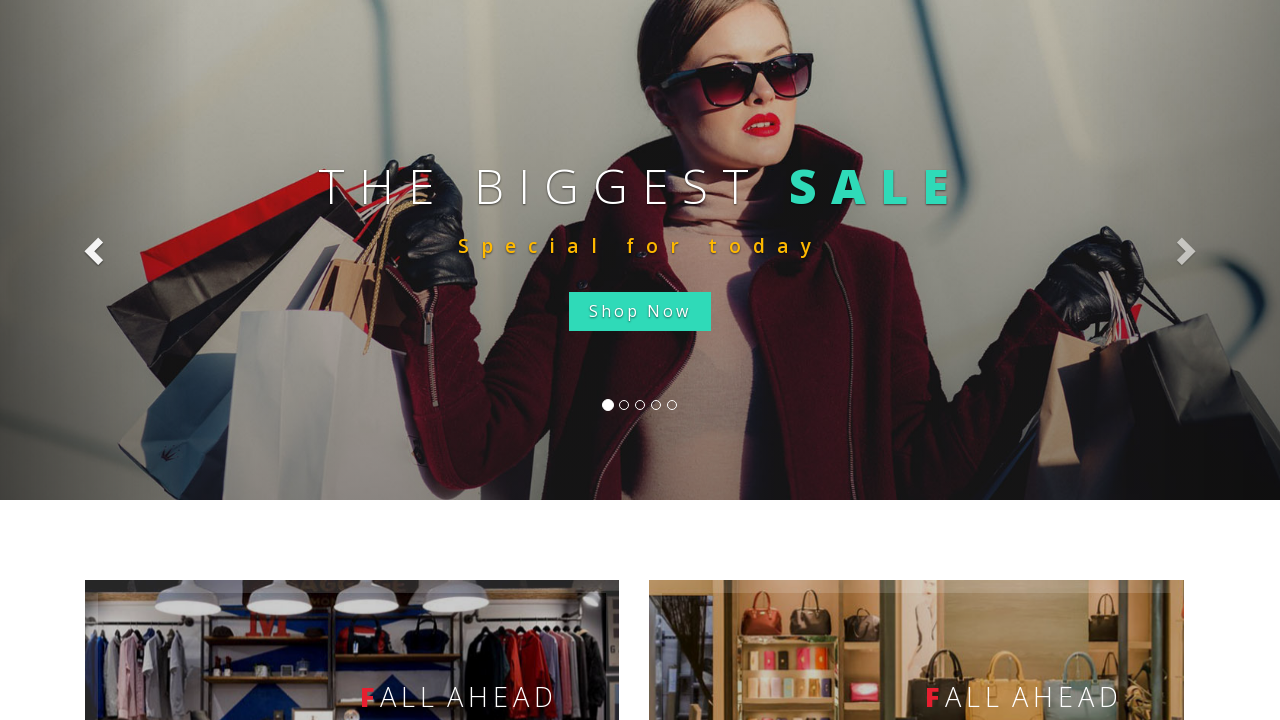

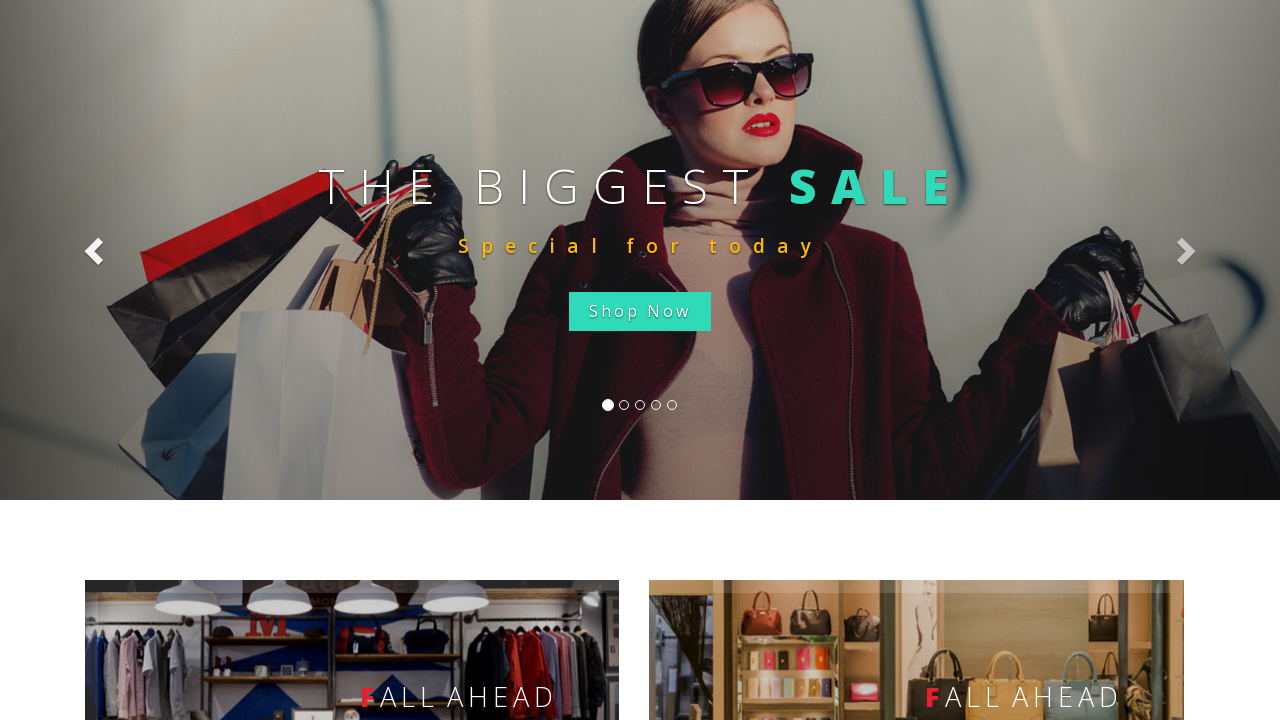